Tests JavaScript alert handling by entering a name, triggering an alert and accepting it, then triggering a confirm dialog and dismissing it.

Starting URL: https://rahulshettyacademy.com/AutomationPractice/

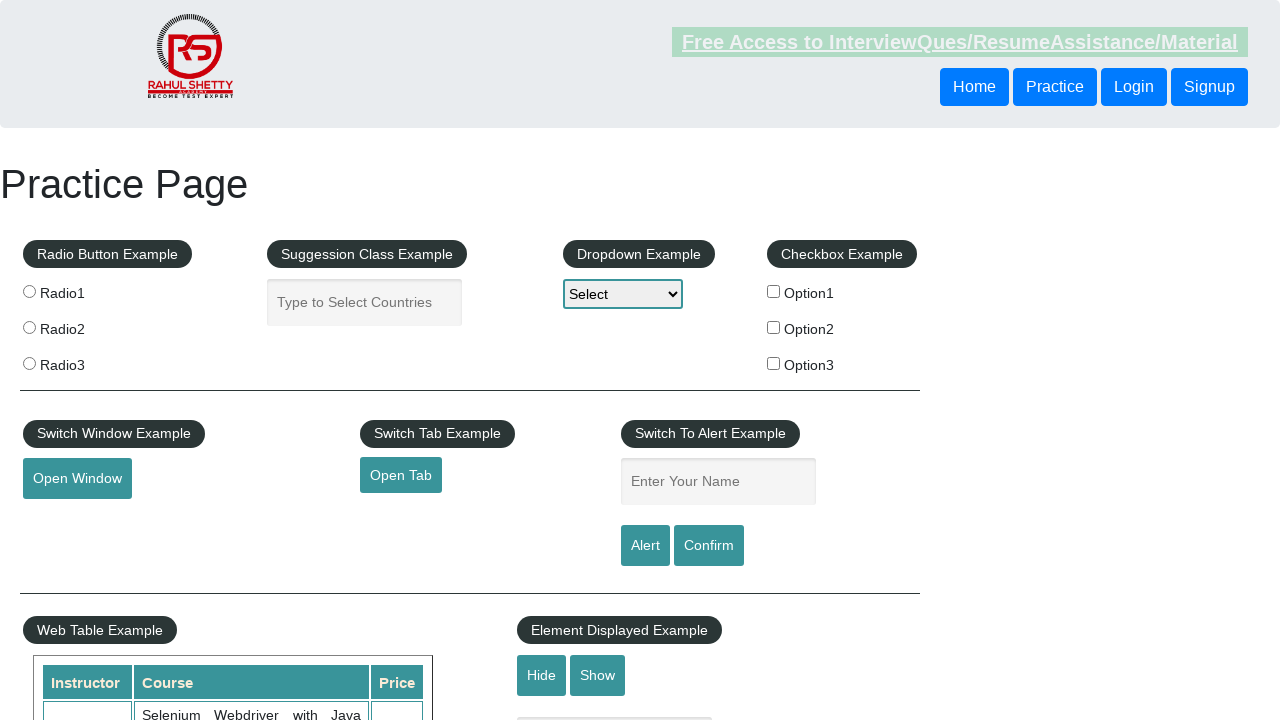

Filled name input field with 'Sahil' on #name
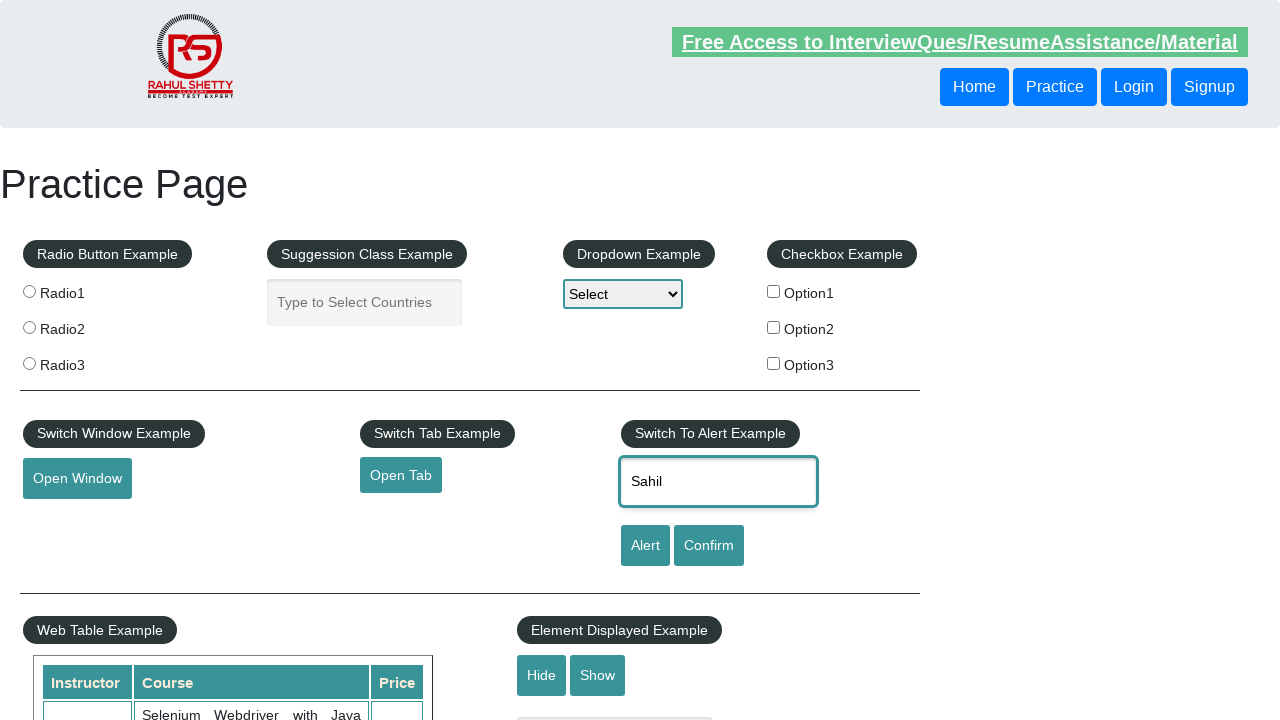

Clicked alert button to trigger JavaScript alert at (645, 546) on #alertbtn
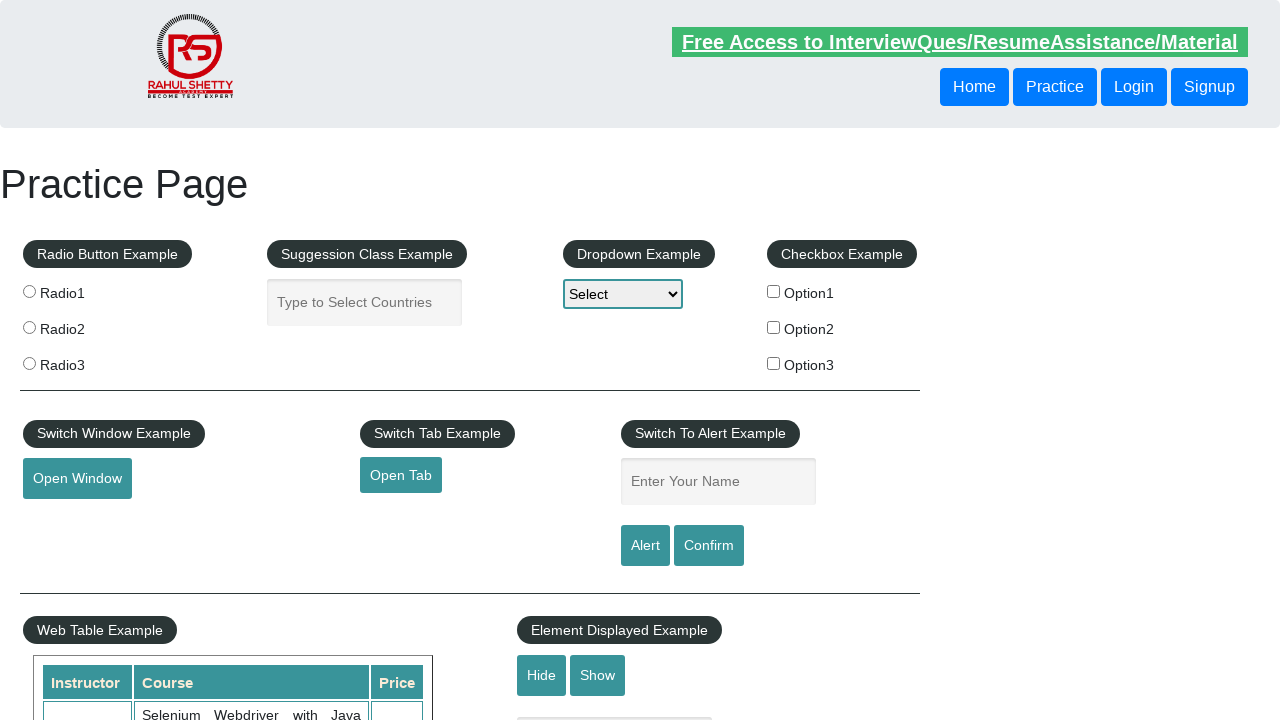

Set up dialog handler to accept alerts
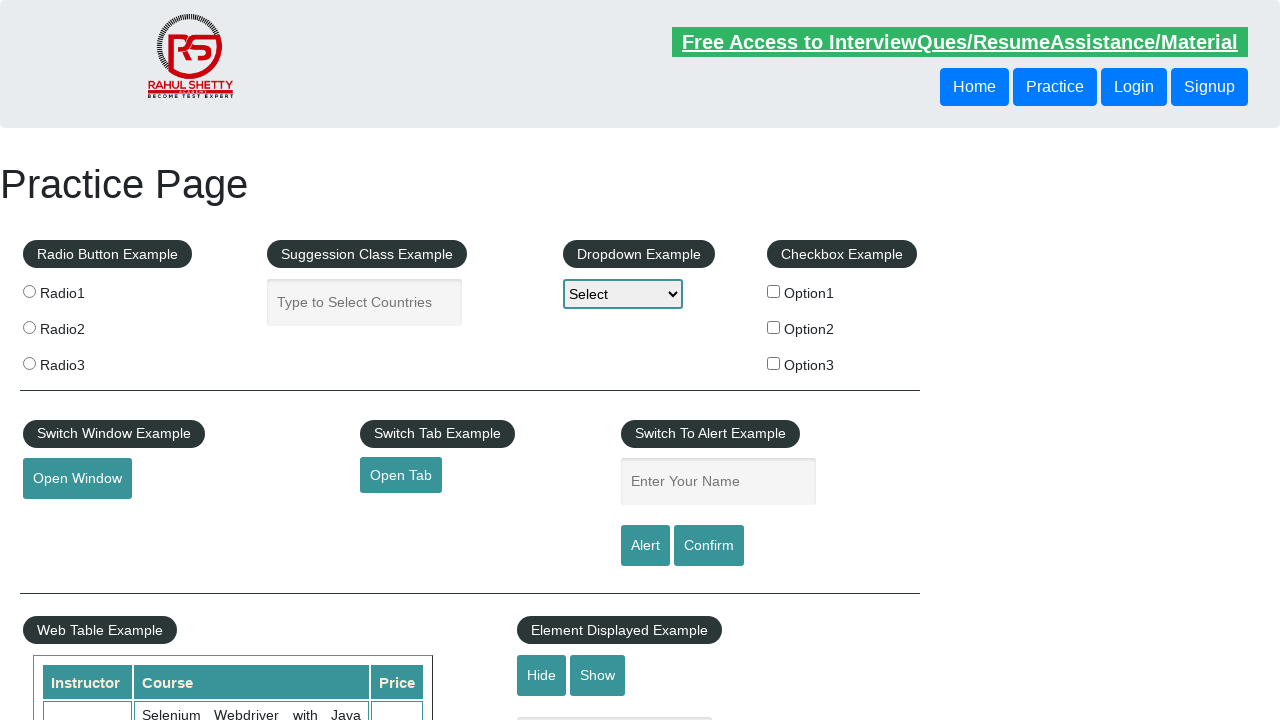

Waited for alert to be processed
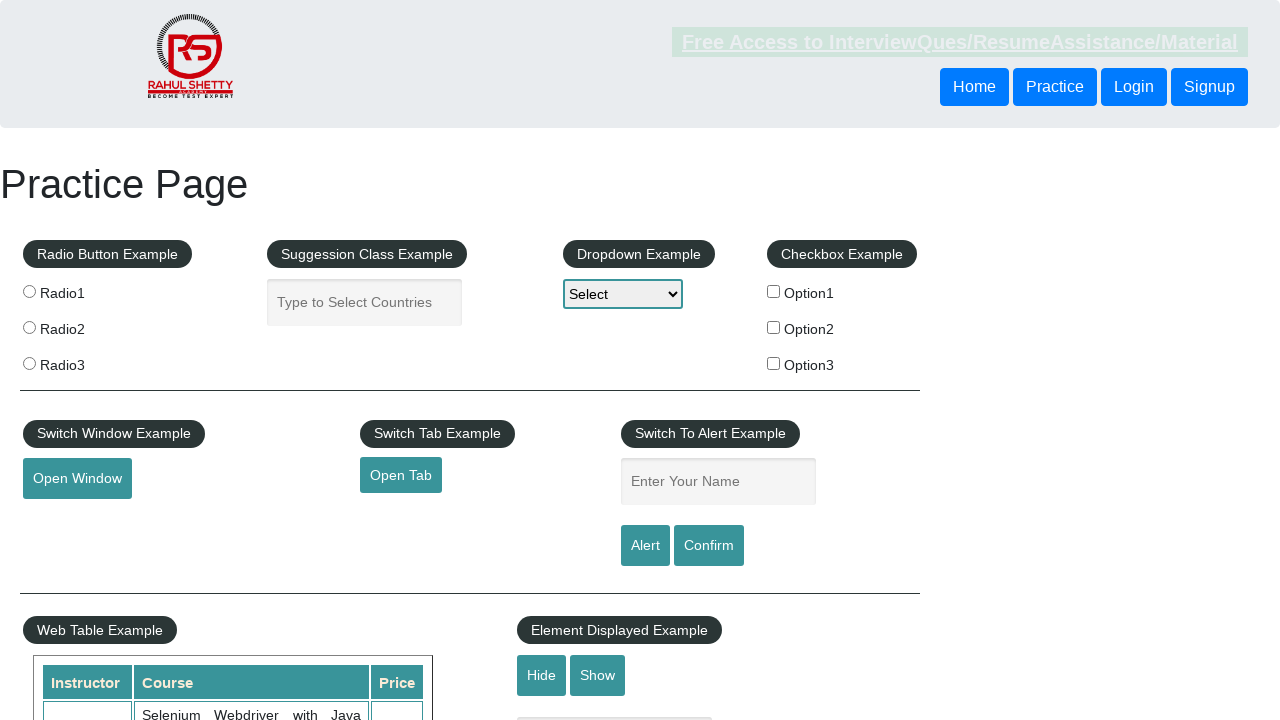

Clicked confirm button to trigger confirm dialog at (709, 546) on #confirmbtn
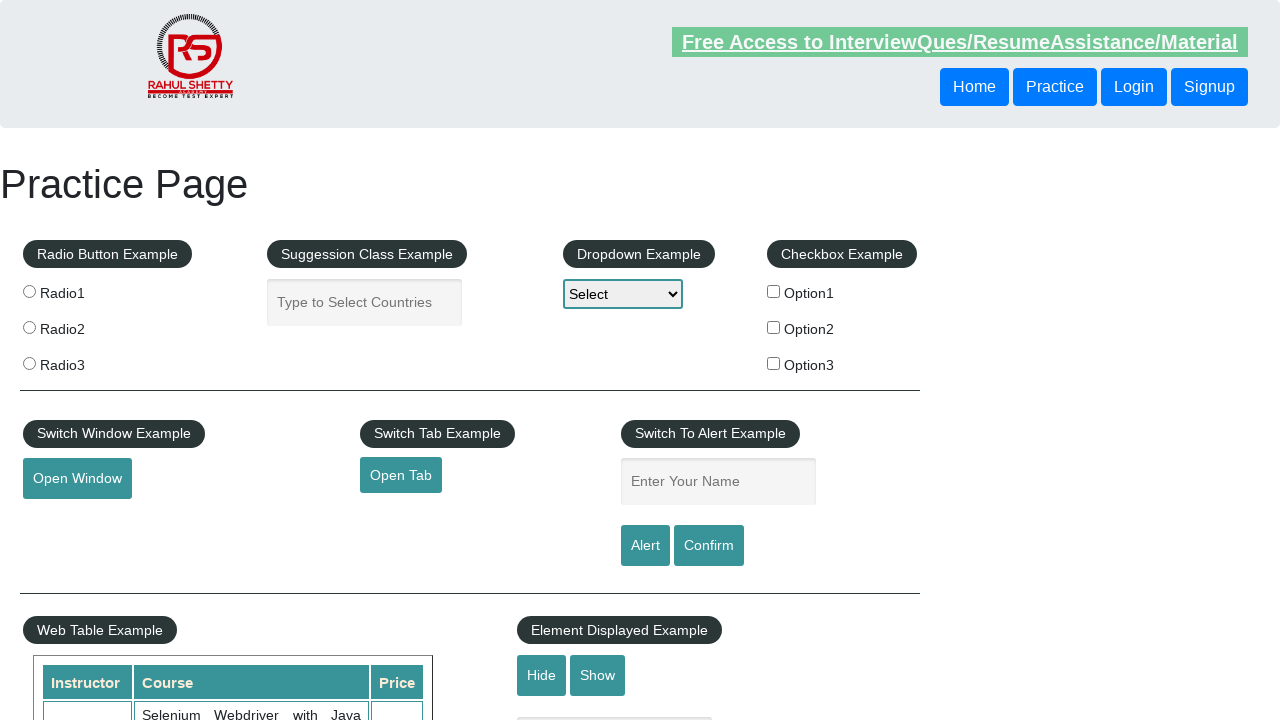

Set up dialog handler to dismiss confirm dialogs
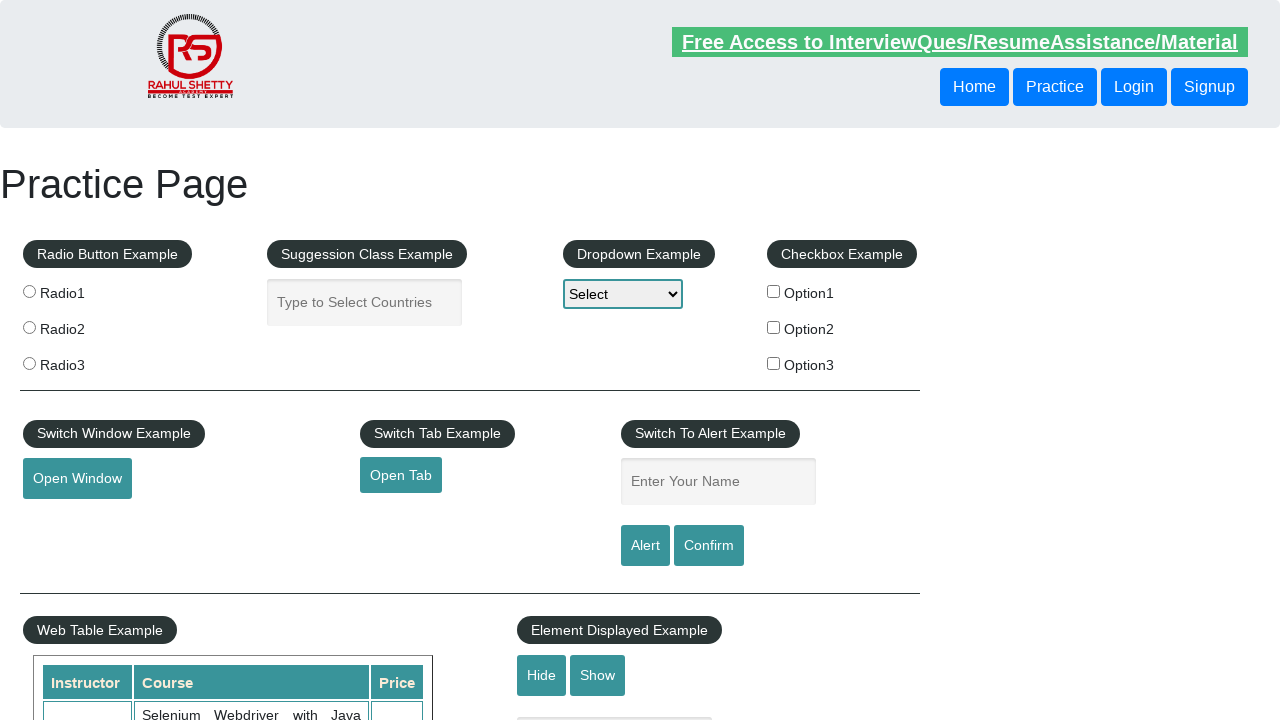

Waited for confirm dialog to be processed
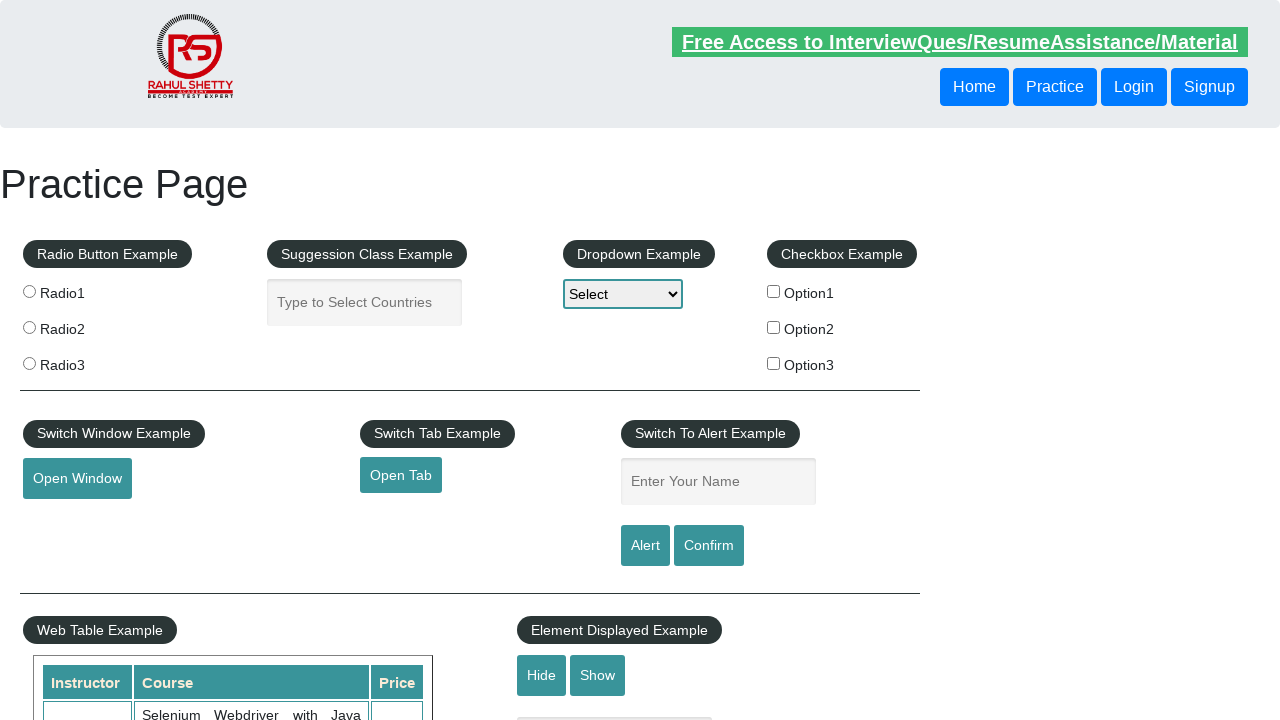

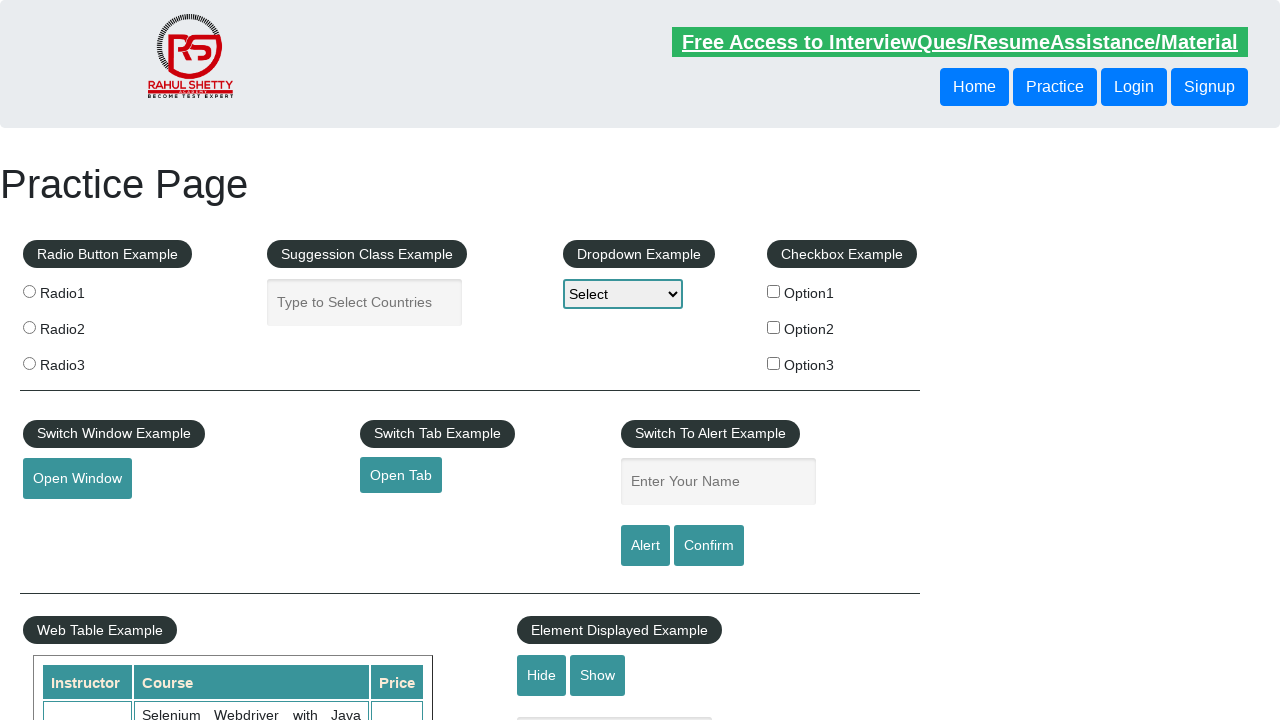